Adds a todo item "Lunch" to the todo list and verifies it appears

Starting URL: https://example.cypress.io/todo

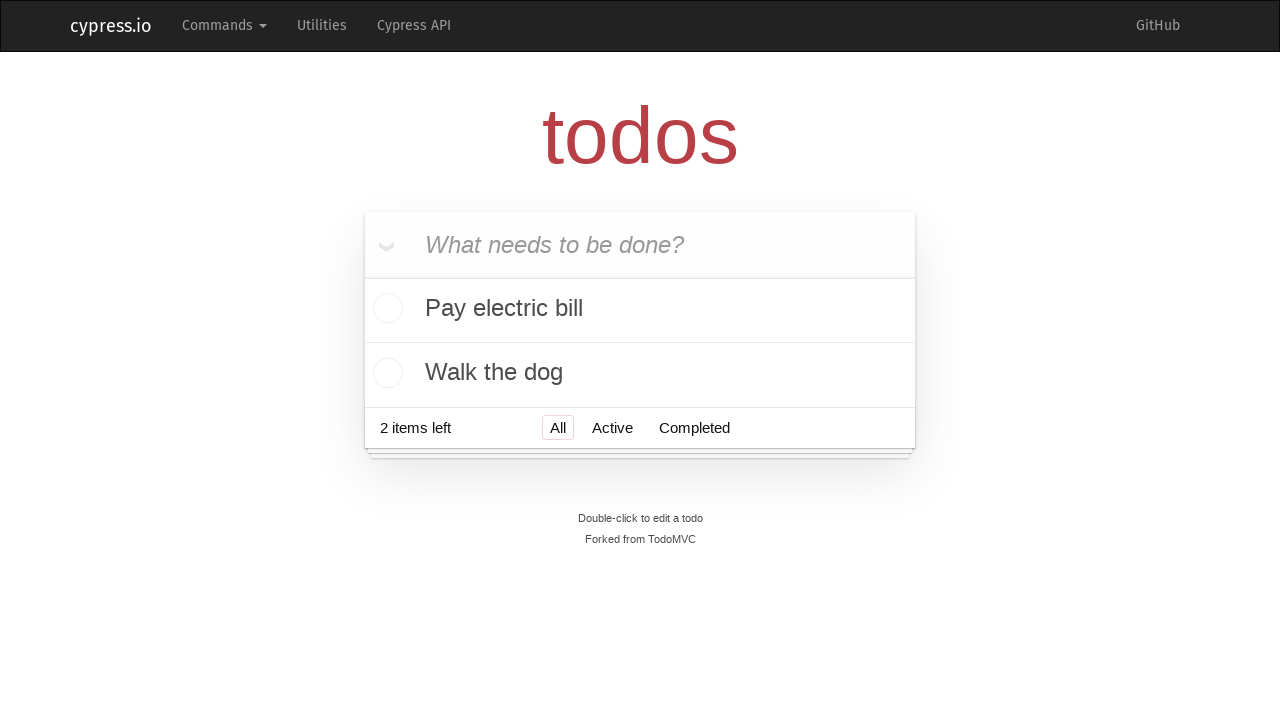

Filled new todo input with 'Lunch' on .new-todo
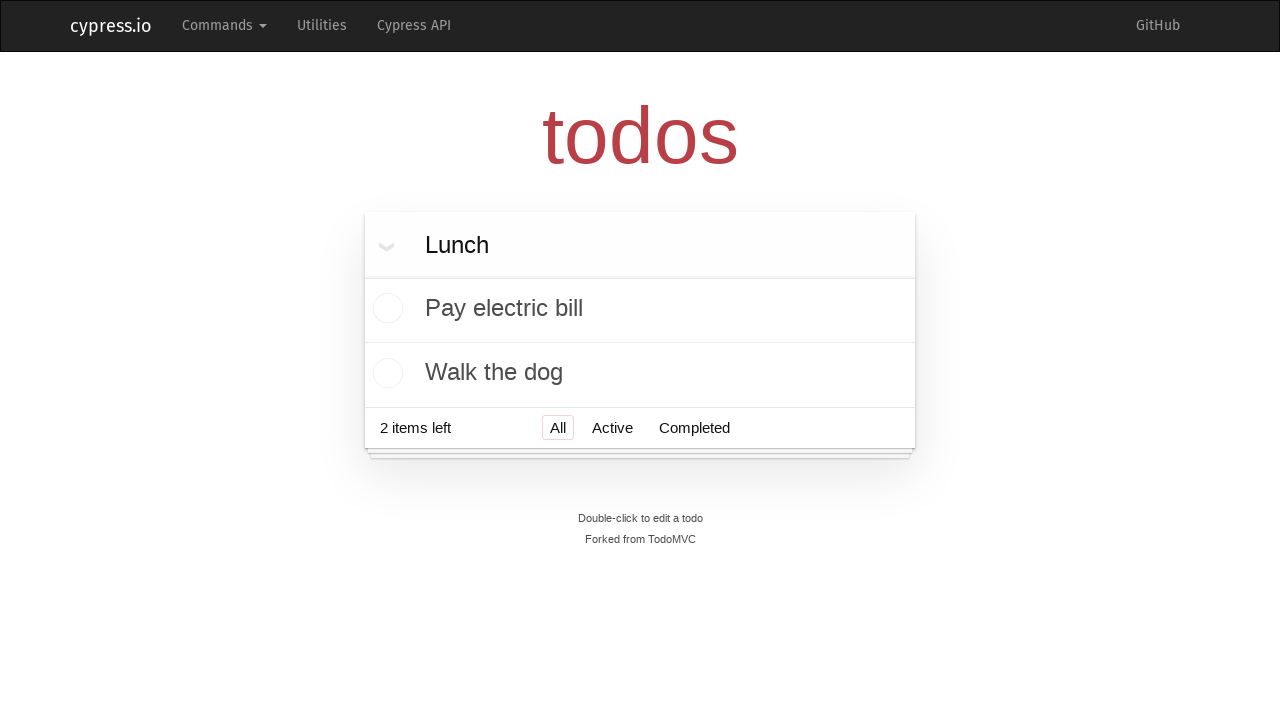

Pressed Enter to add 'Lunch' todo item on .new-todo
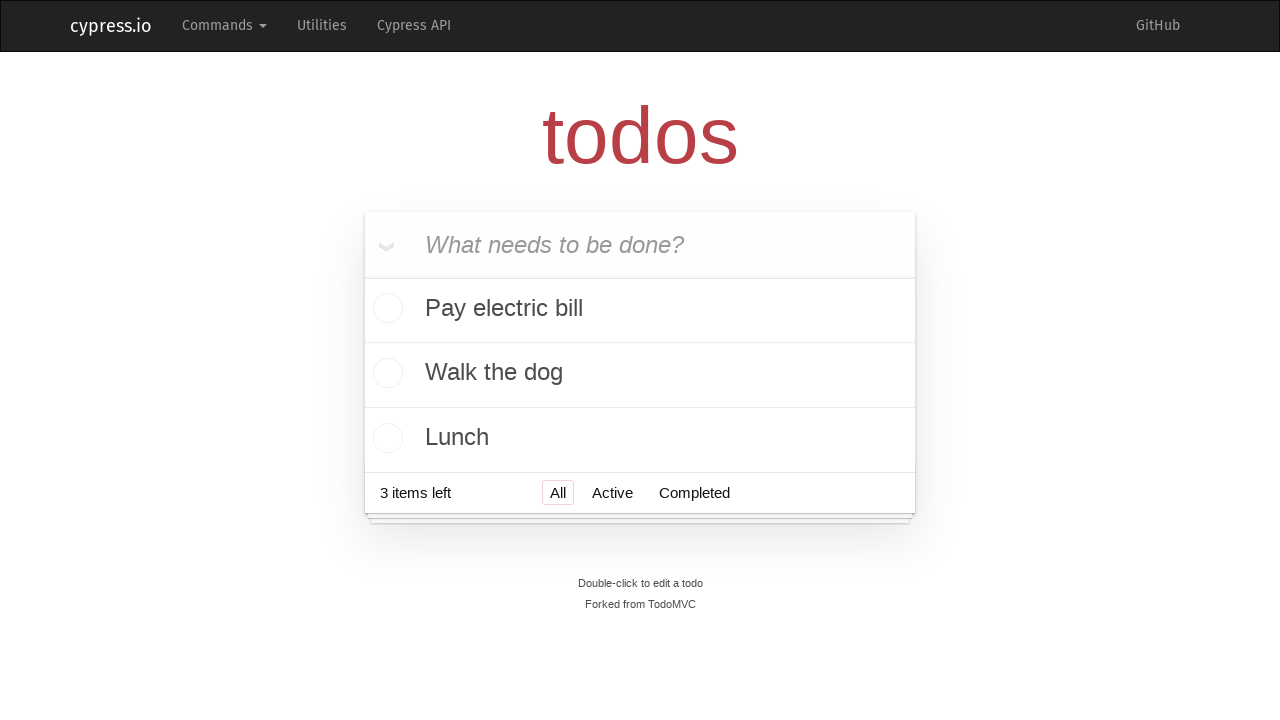

Verified 'Lunch' todo item appears in the list
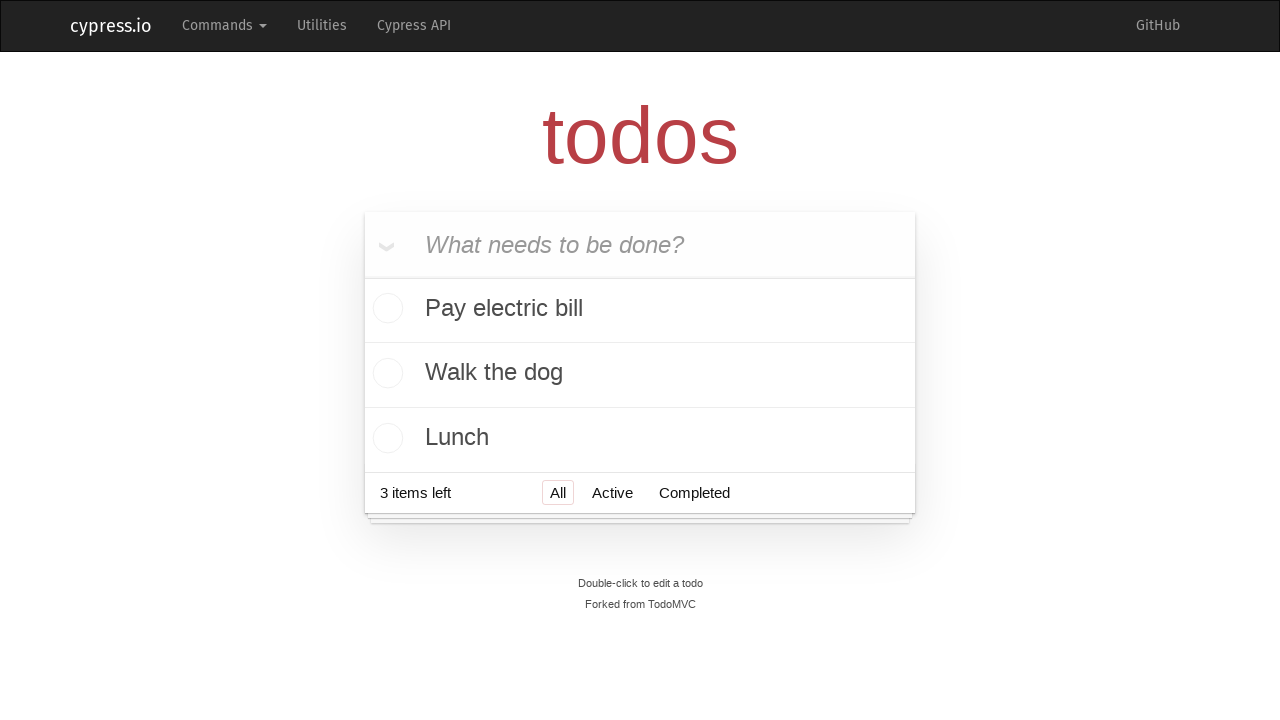

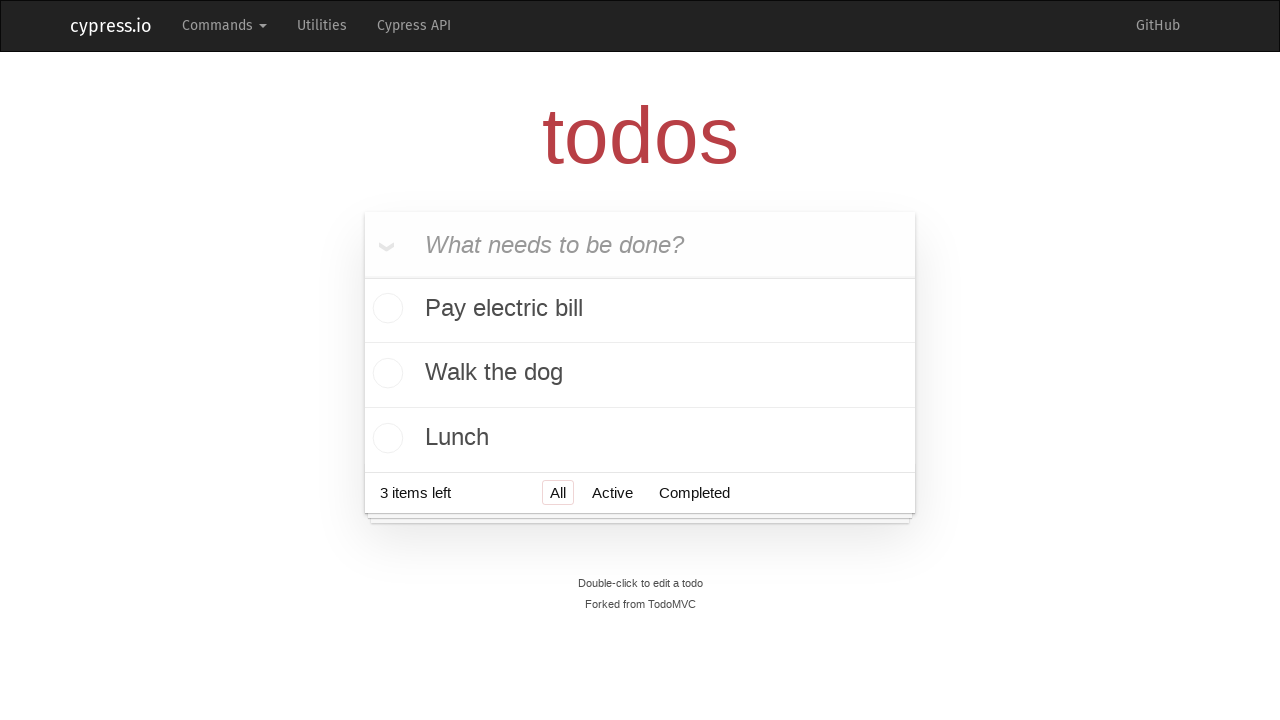